Navigates to Gmail's landing page and clicks on the Help link to access Gmail help resources

Starting URL: https://www.gmail.com

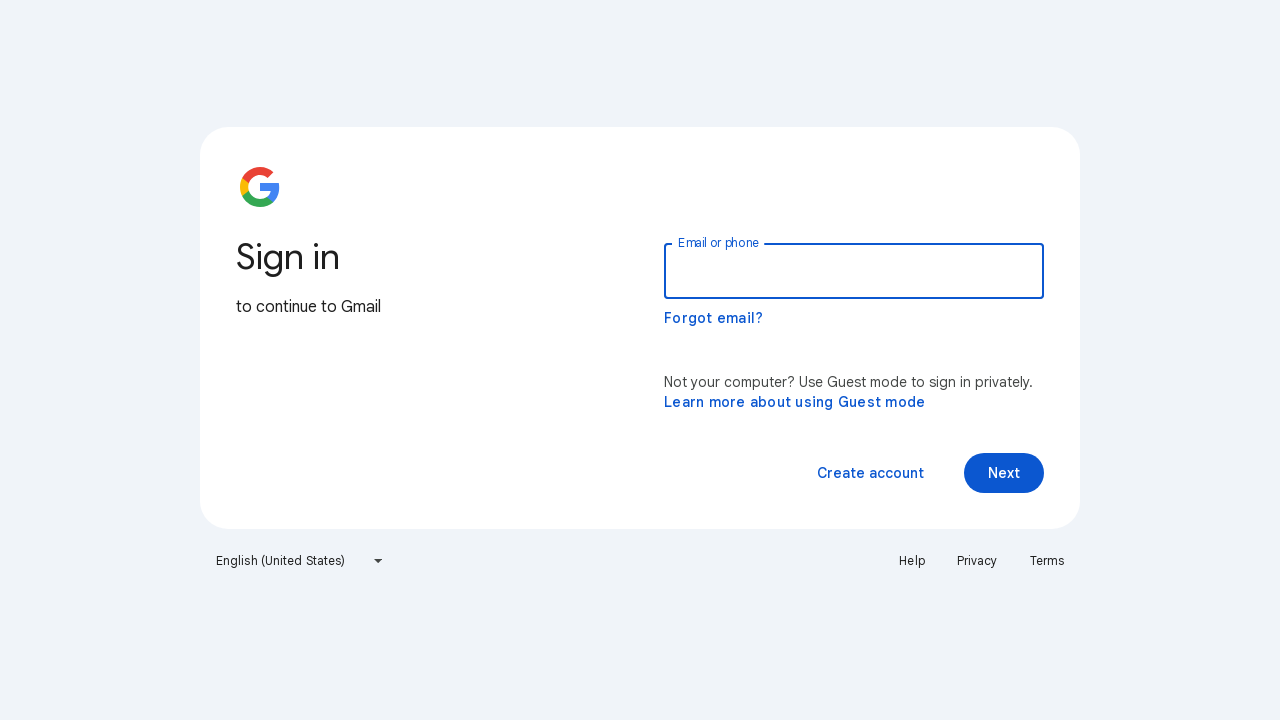

Navigated to Gmail's landing page at https://www.gmail.com
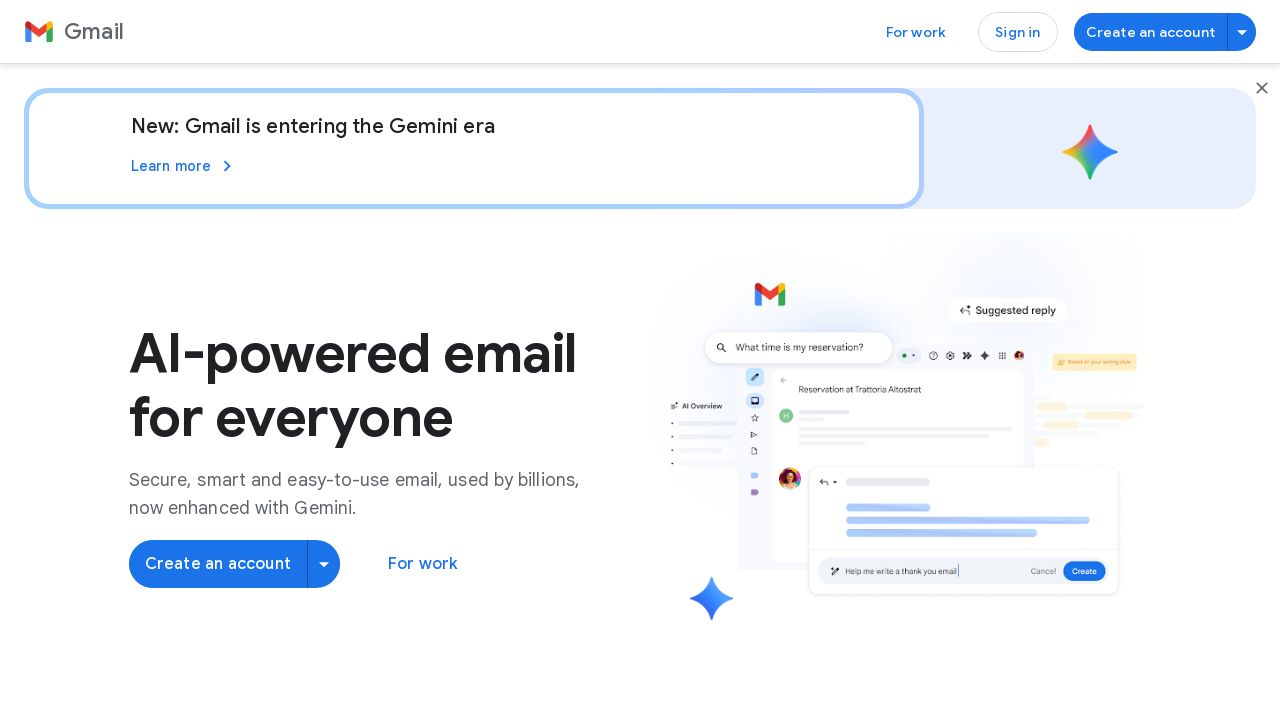

Clicked on the Help link to access Gmail help resources at (640, 390) on text=Help
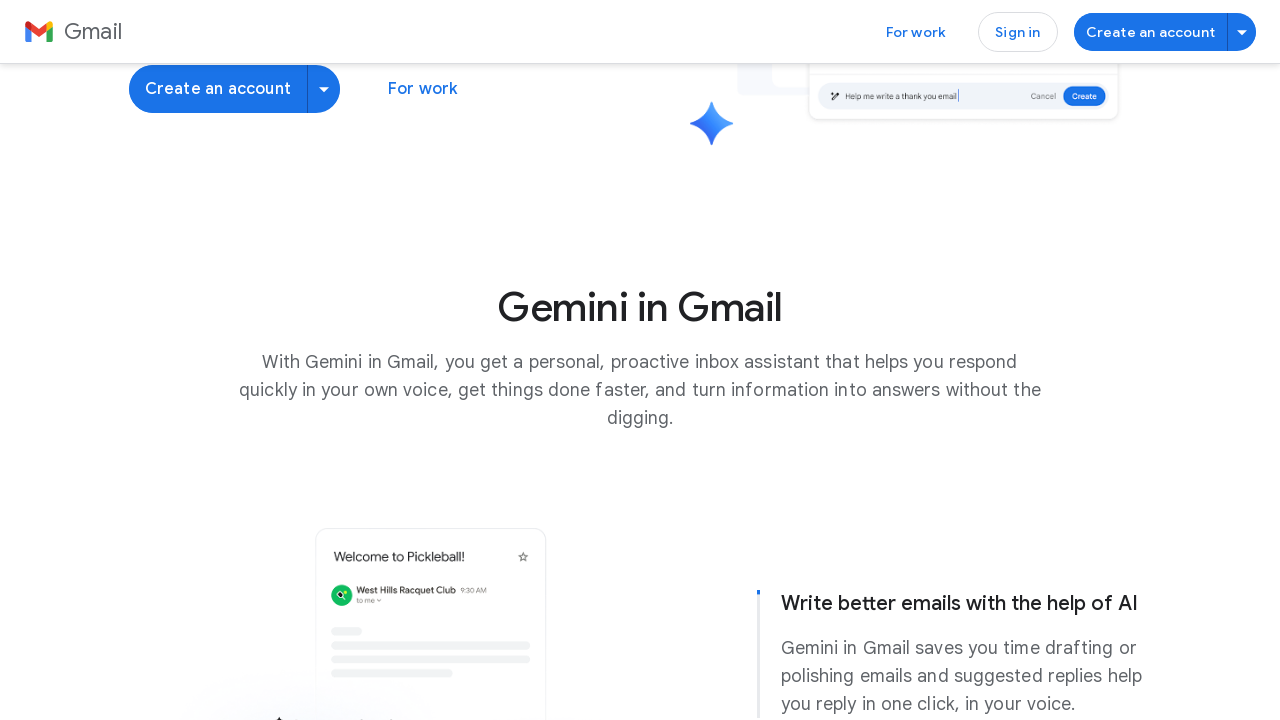

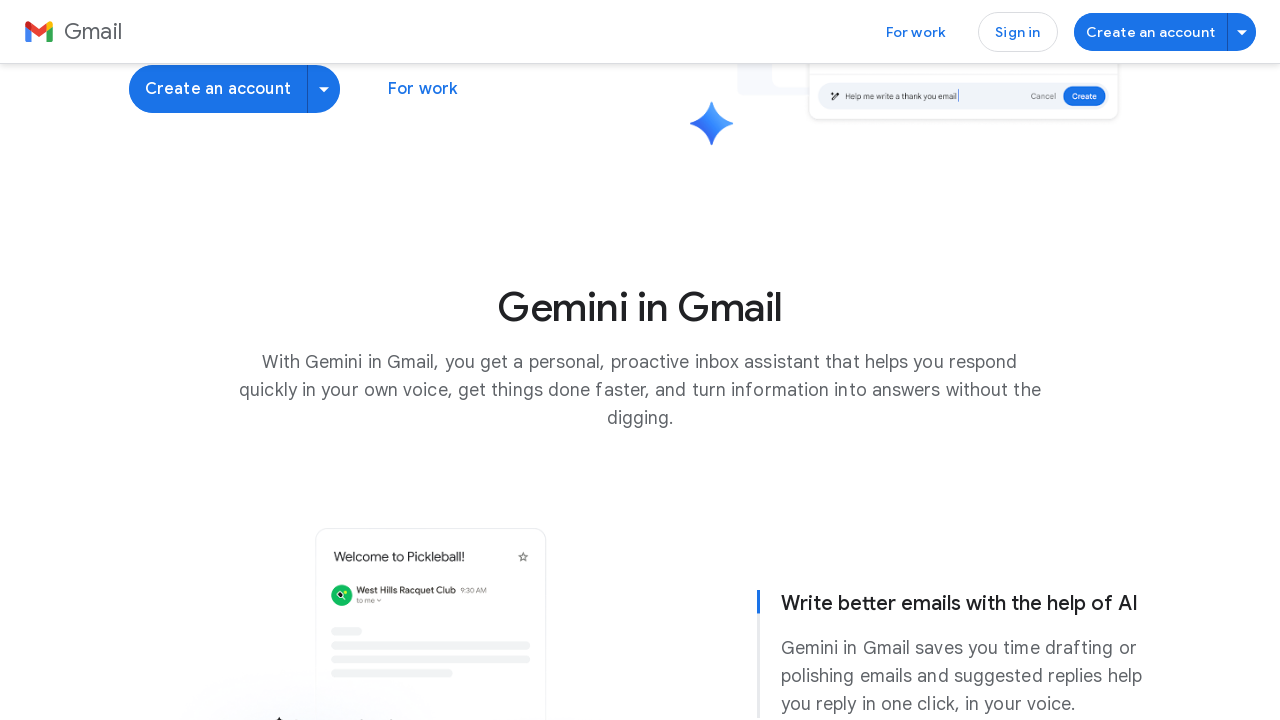